Navigates to a book catalog website, clicks on a product to view its details page, and verifies that product information (title and price) is displayed.

Starting URL: https://books.toscrape.com/

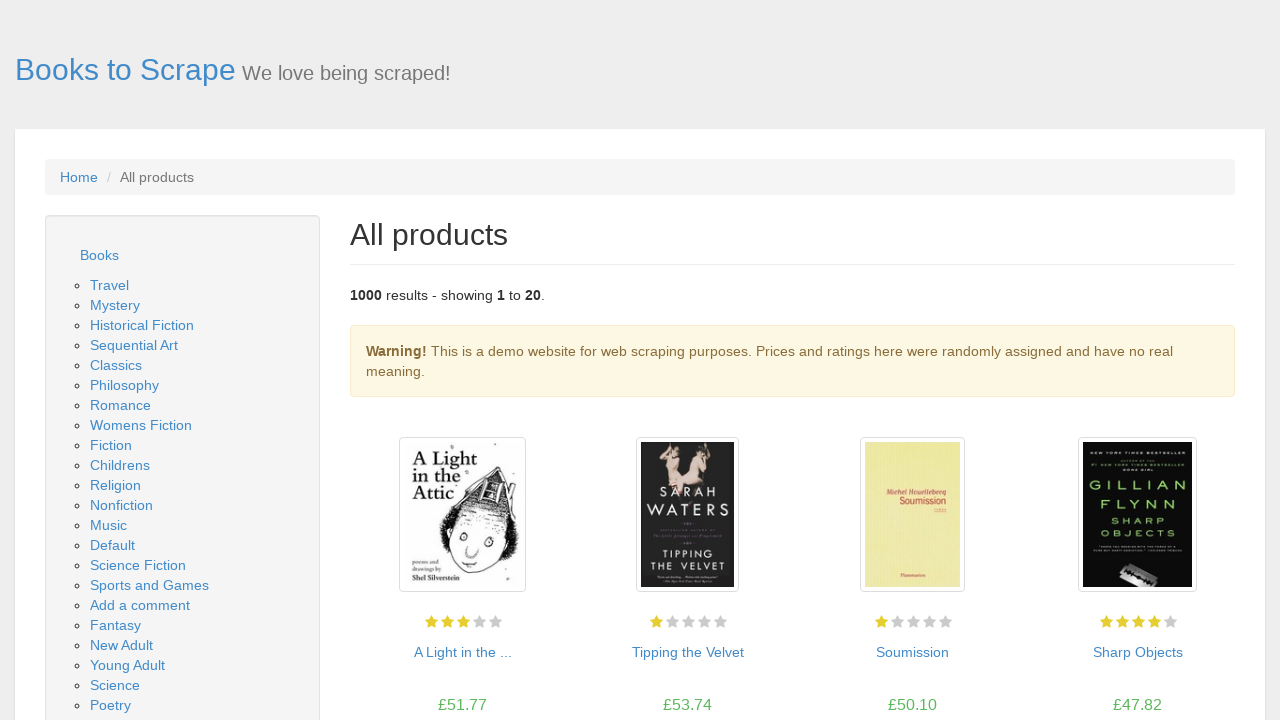

Waited for book catalog page to fully load (networkidle)
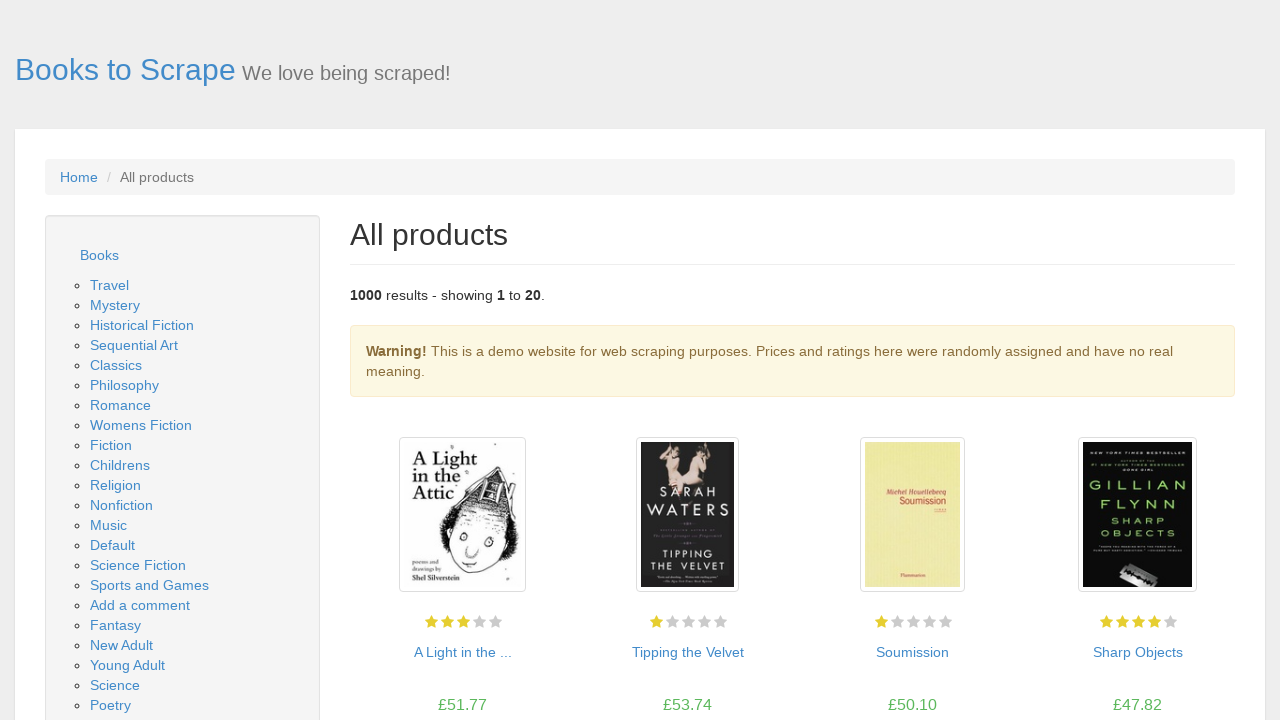

Clicked on first product link in catalog at (462, 652) on h3 a
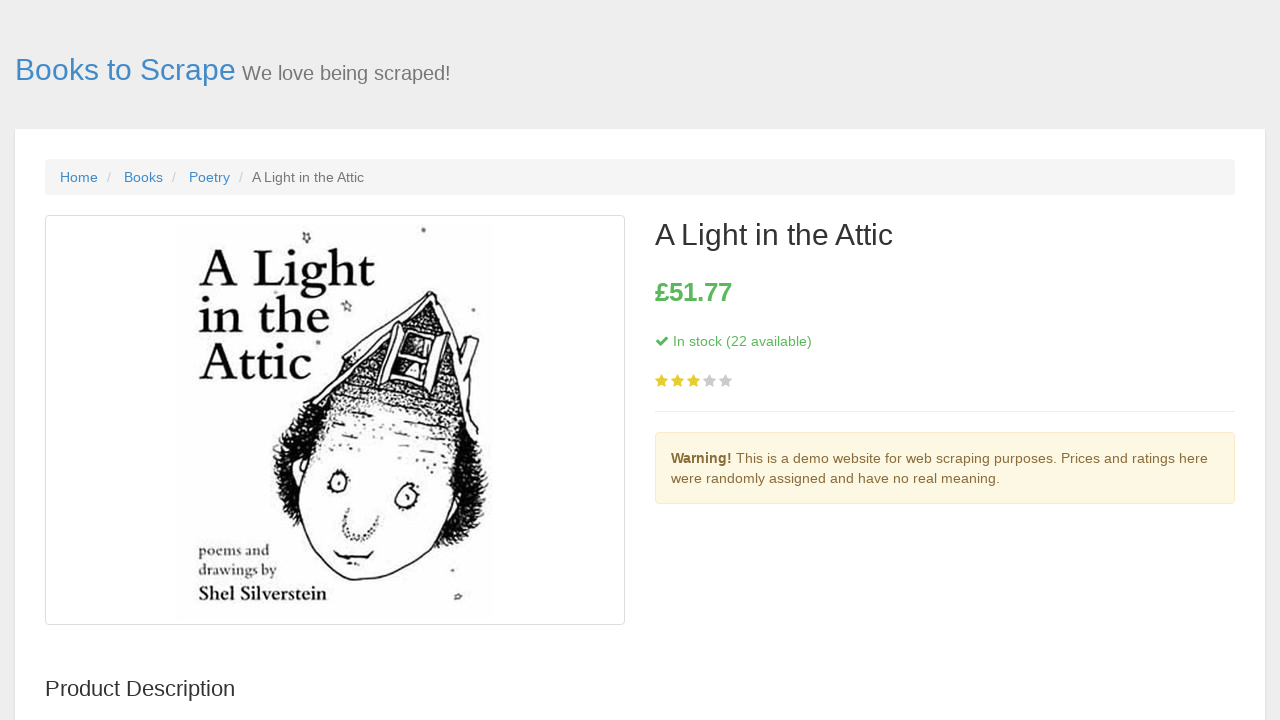

Waited for product details page to fully load (networkidle)
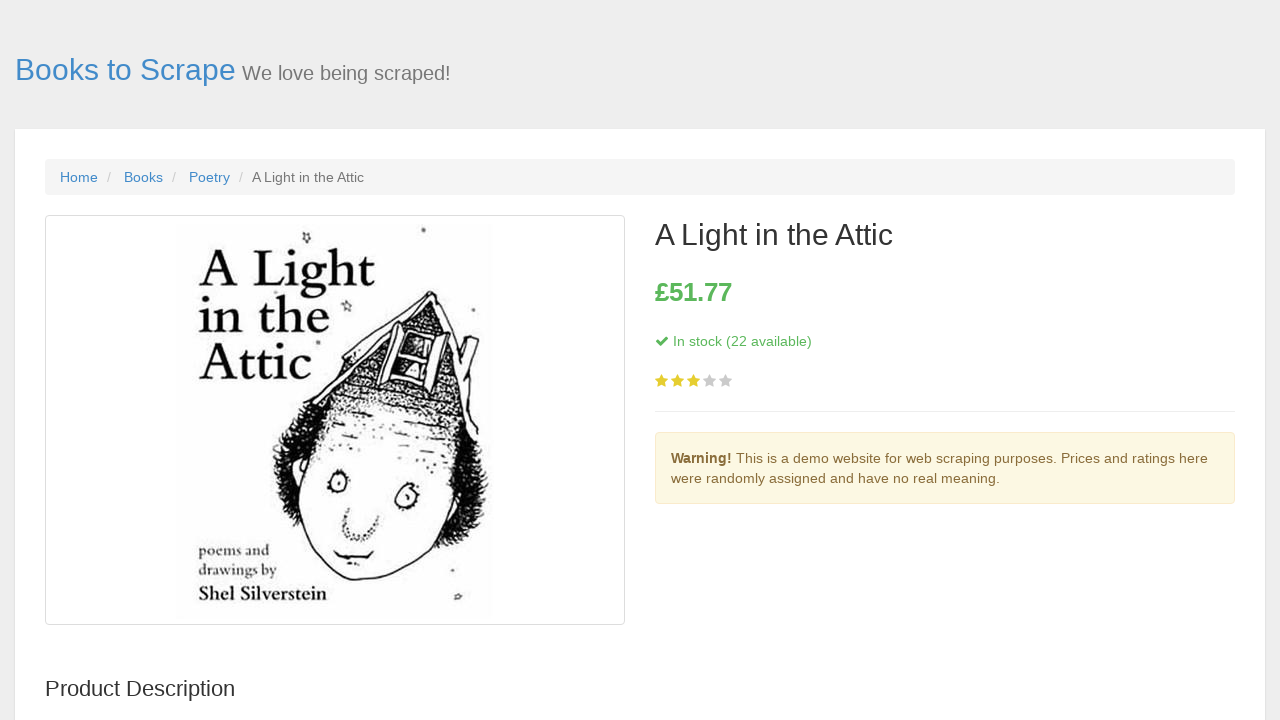

Verified product title (h1) is displayed on details page
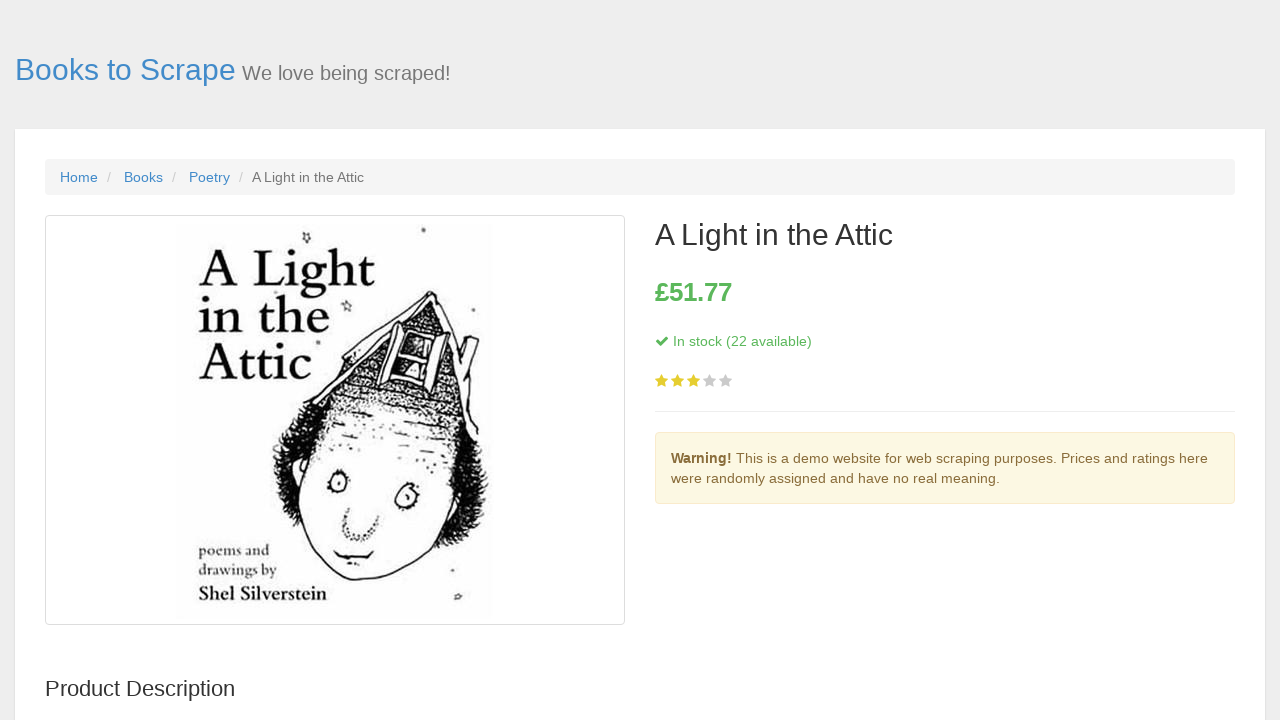

Verified product price (.price_color) is displayed on details page
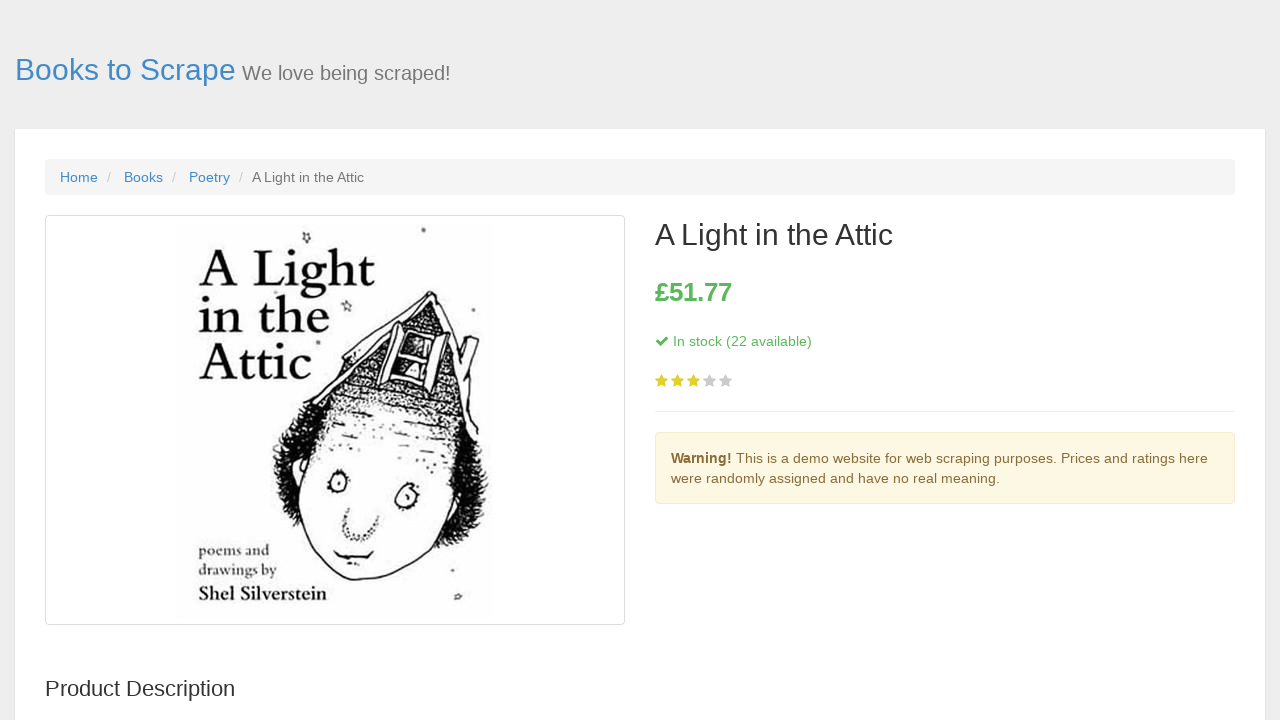

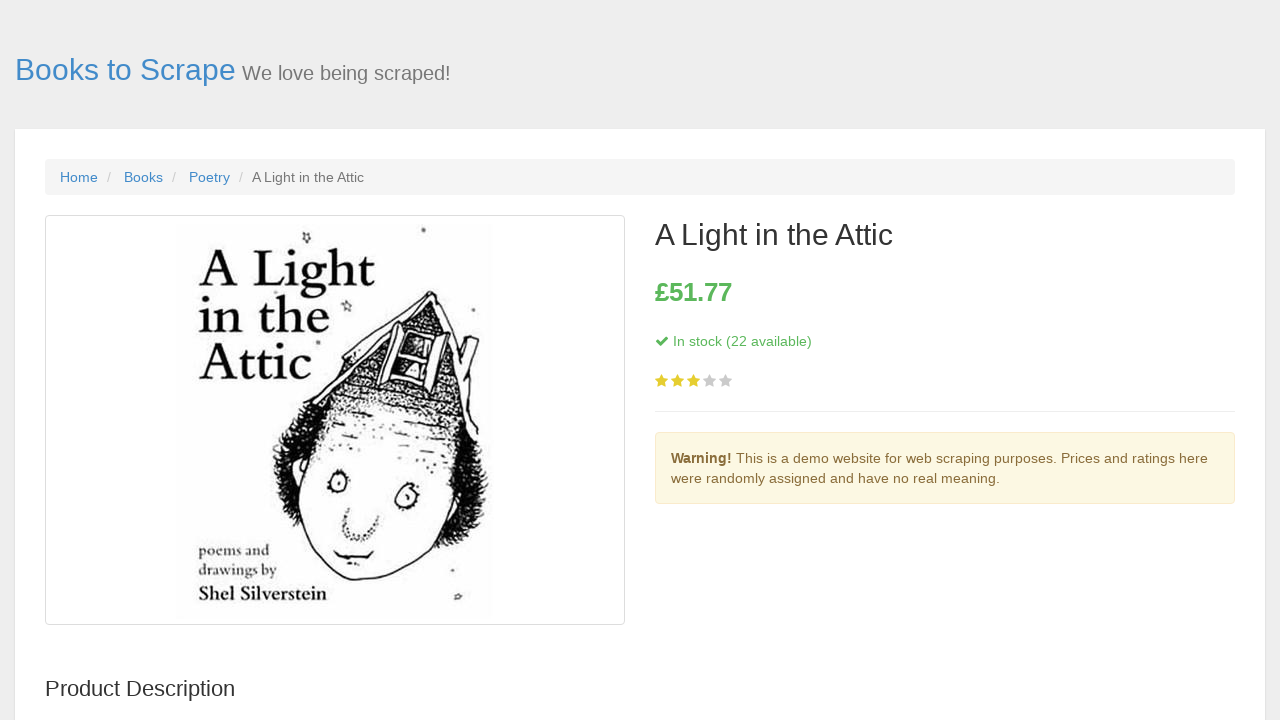